Tests date picker functionality on Agoda by selecting check-in and check-out dates one year in the future

Starting URL: https://www.agoda.com/

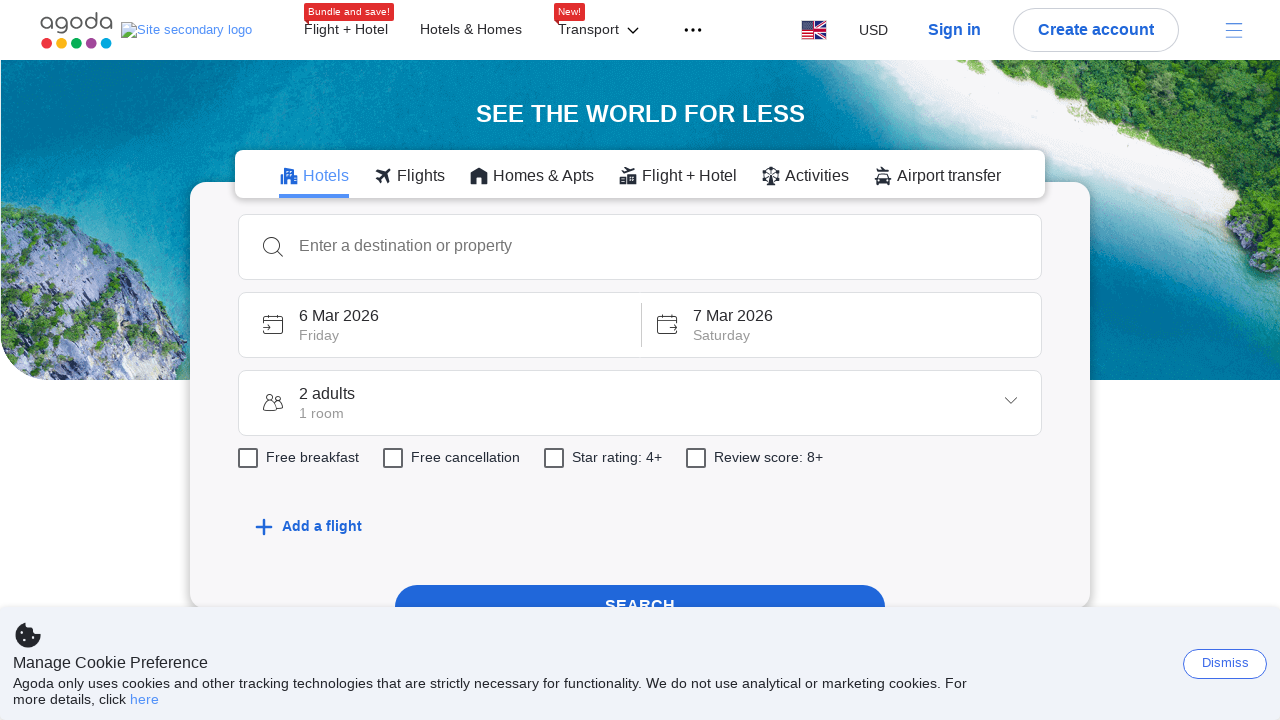

No initial popup found to close on button[aria-label='Close Message']
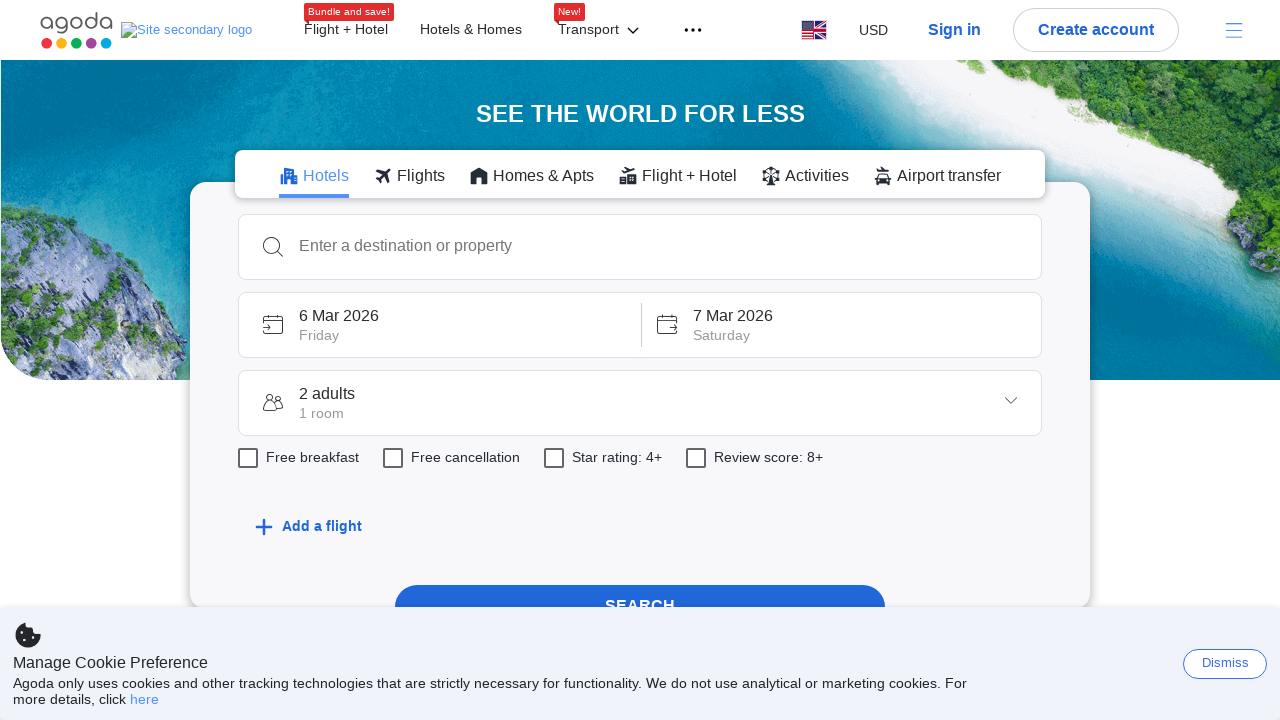

Clicked on check-in date picker at (459, 325) on div[data-selenium='checkInBox']
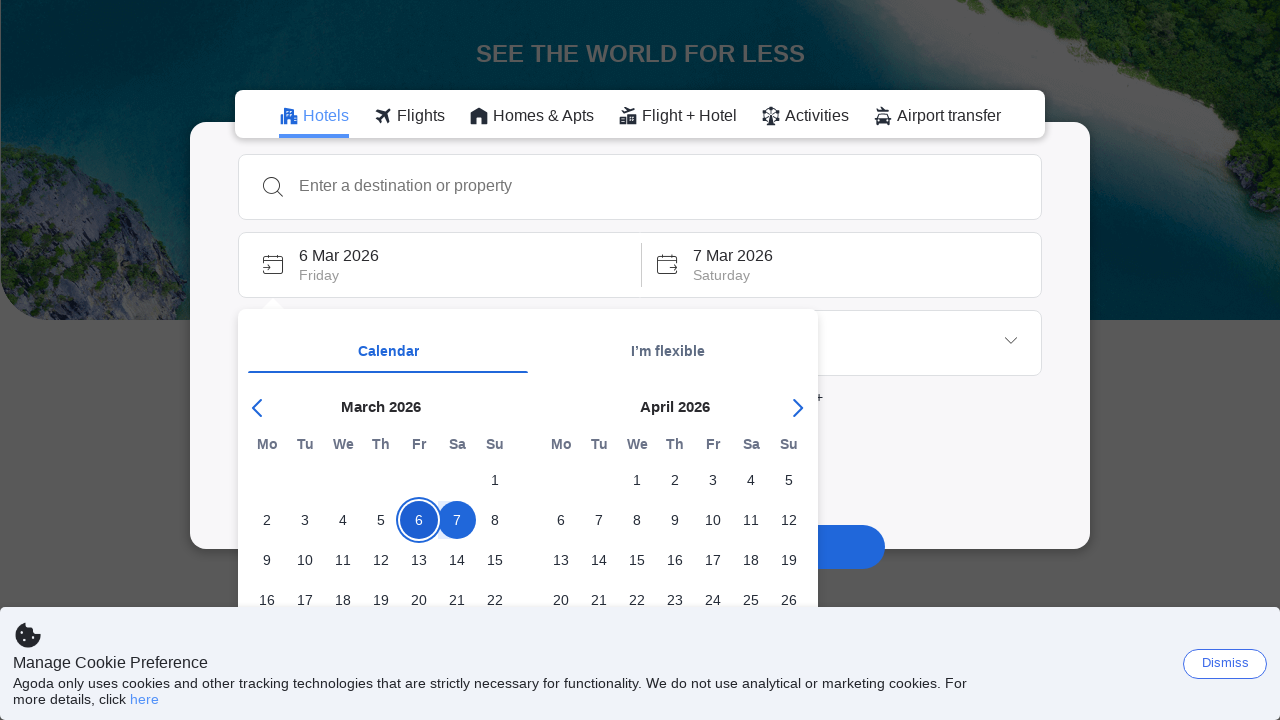

Waited for date picker to load
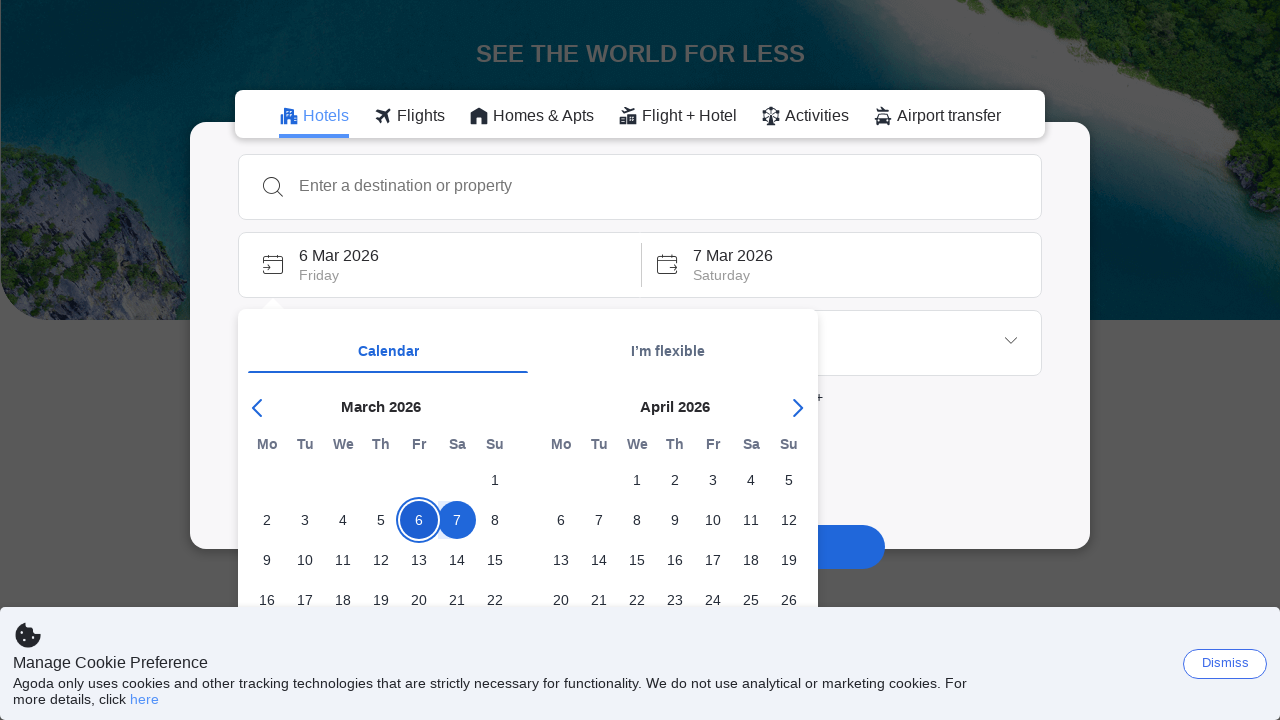

Navigated to next month in date picker at (796, 408) on button[aria-label='Next Month']
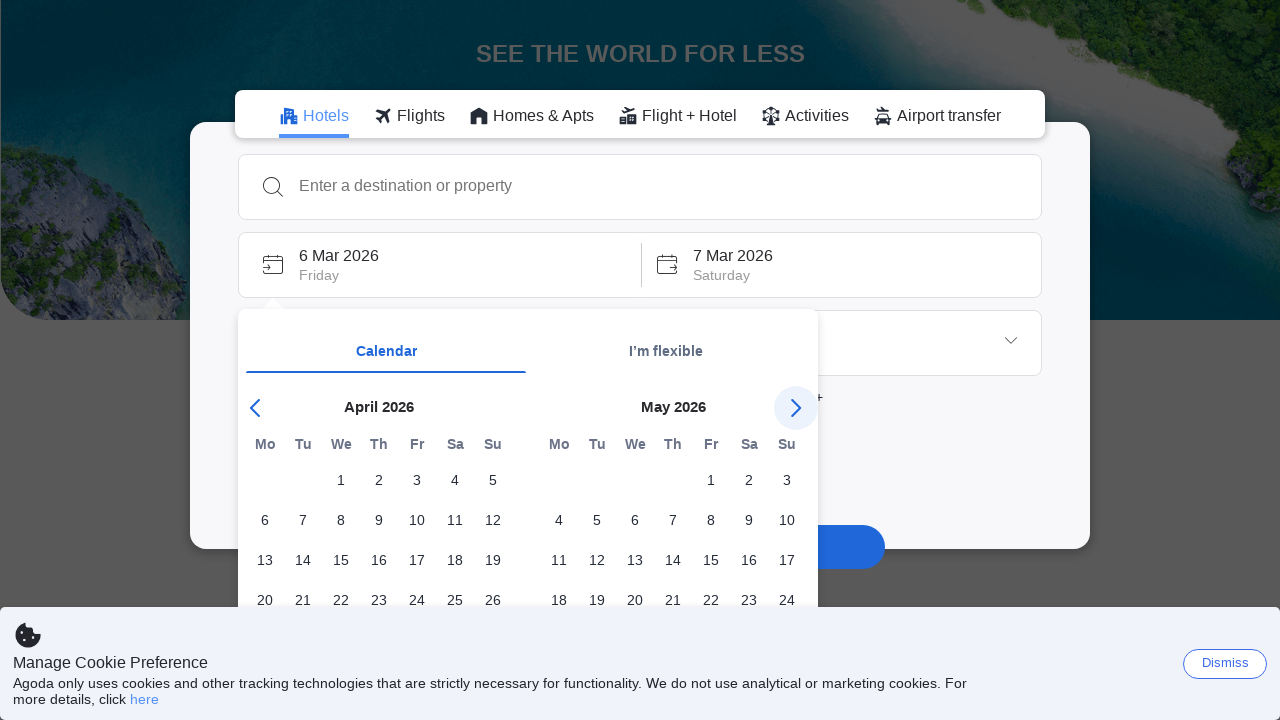

Waited for month navigation
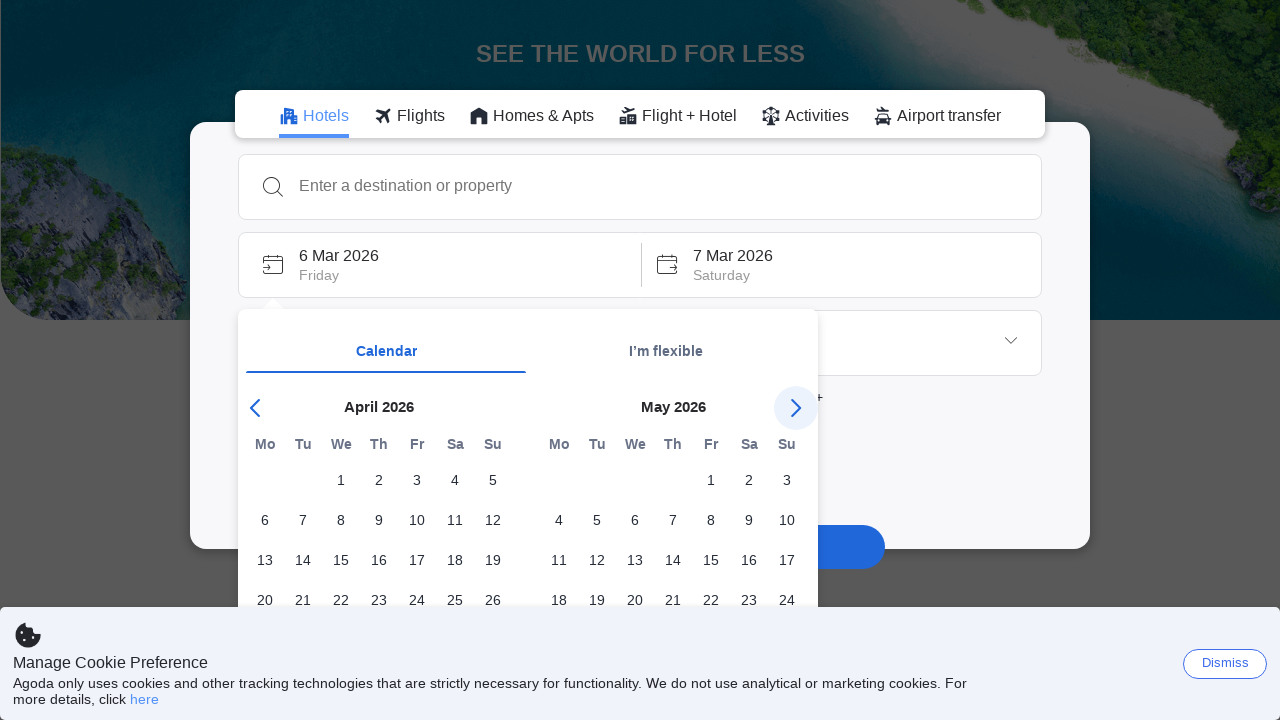

Navigated to next month in date picker at (796, 408) on button[aria-label='Next Month']
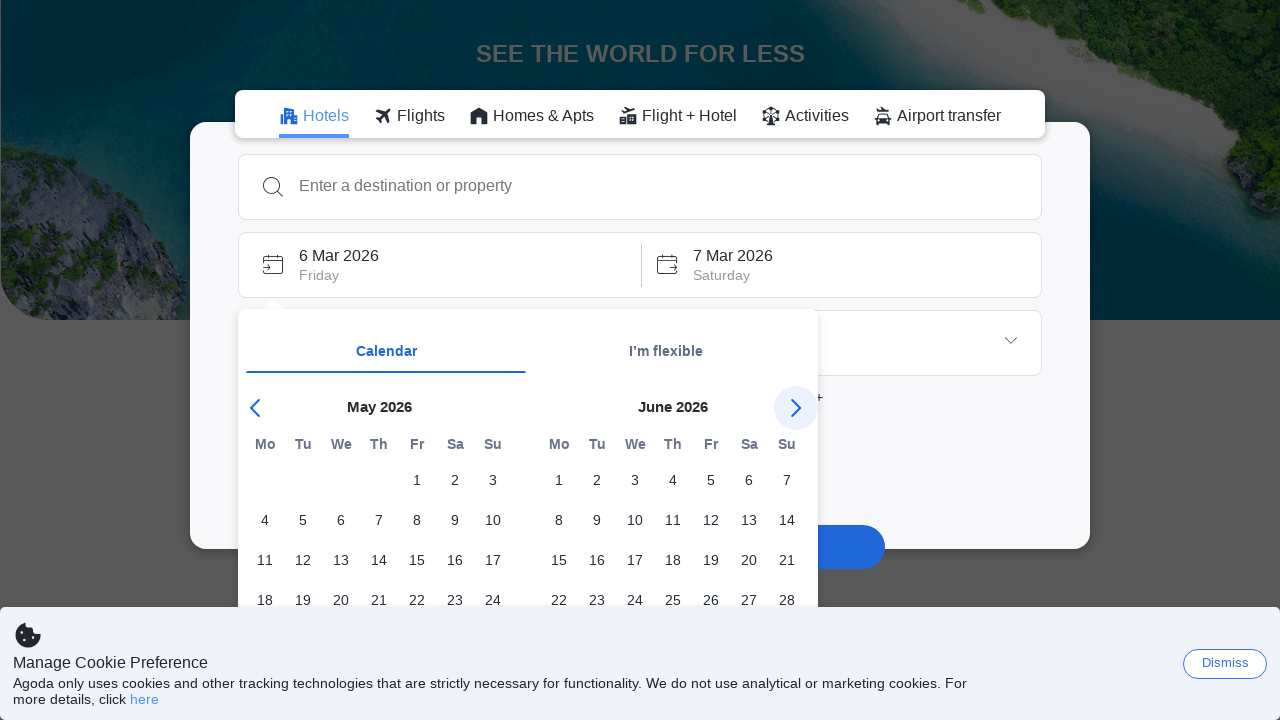

Waited for month navigation
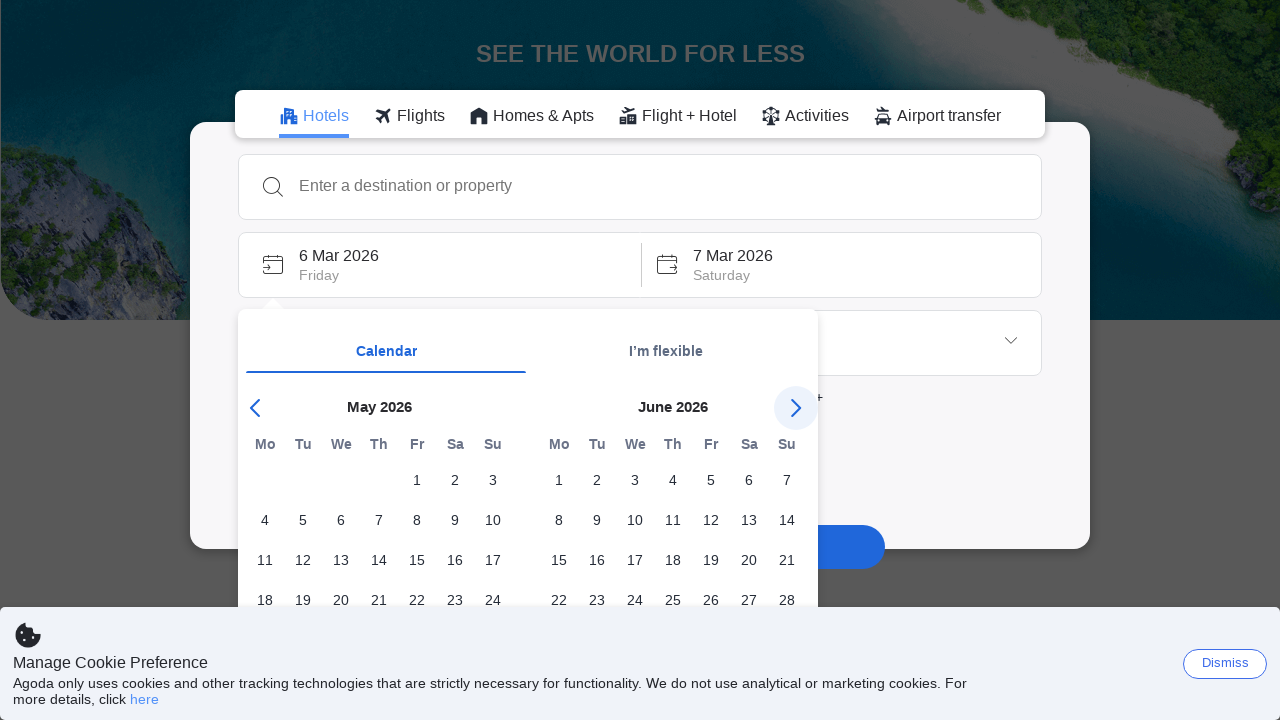

Navigated to next month in date picker at (796, 408) on button[aria-label='Next Month']
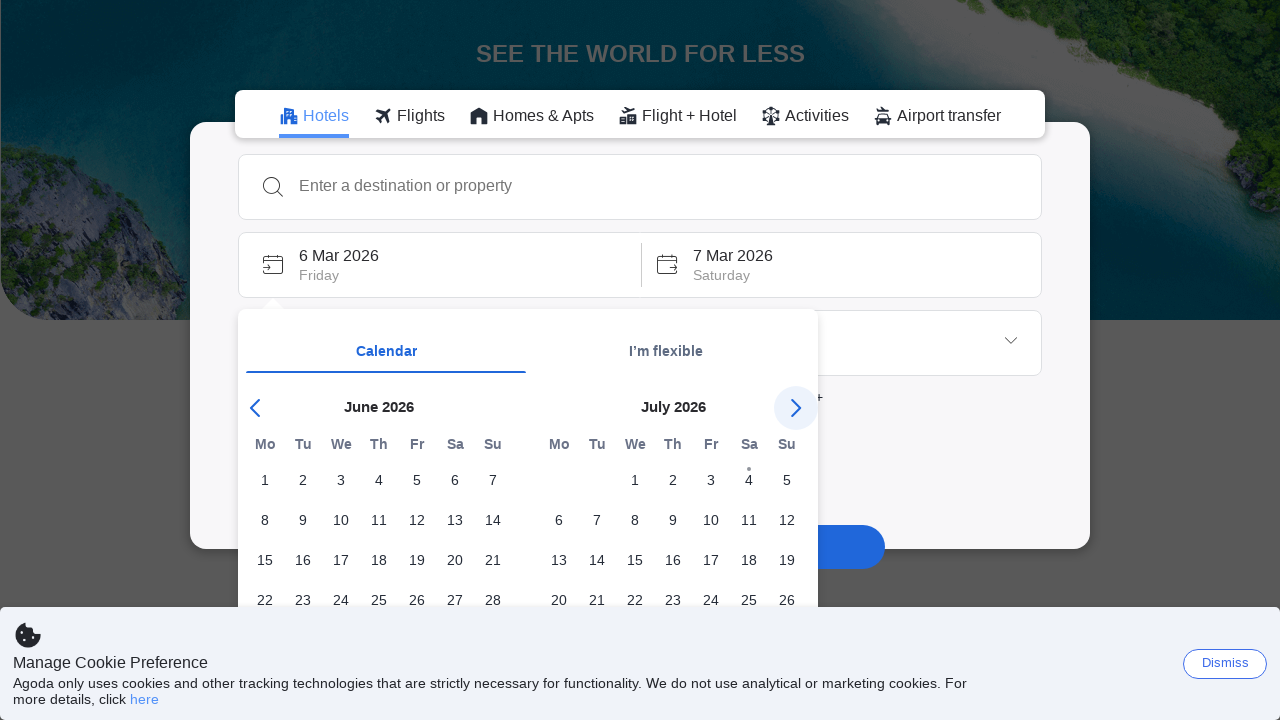

Waited for month navigation
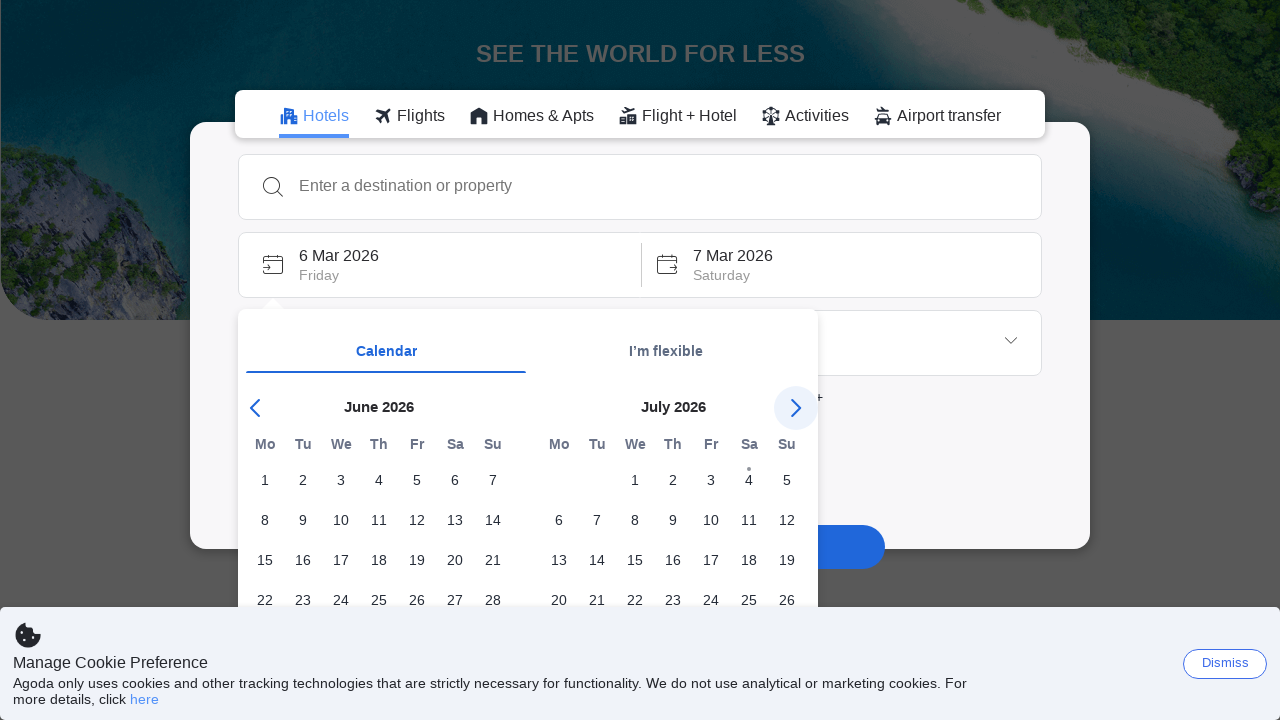

Navigated to next month in date picker at (796, 408) on button[aria-label='Next Month']
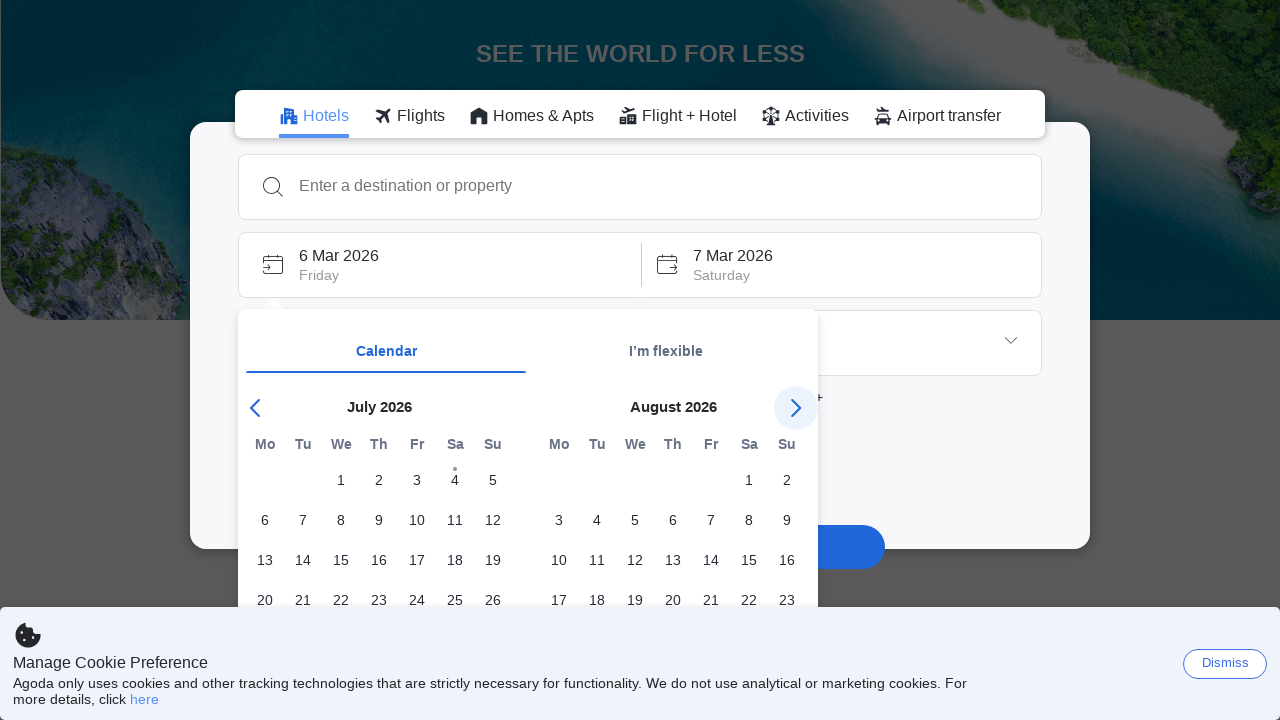

Waited for month navigation
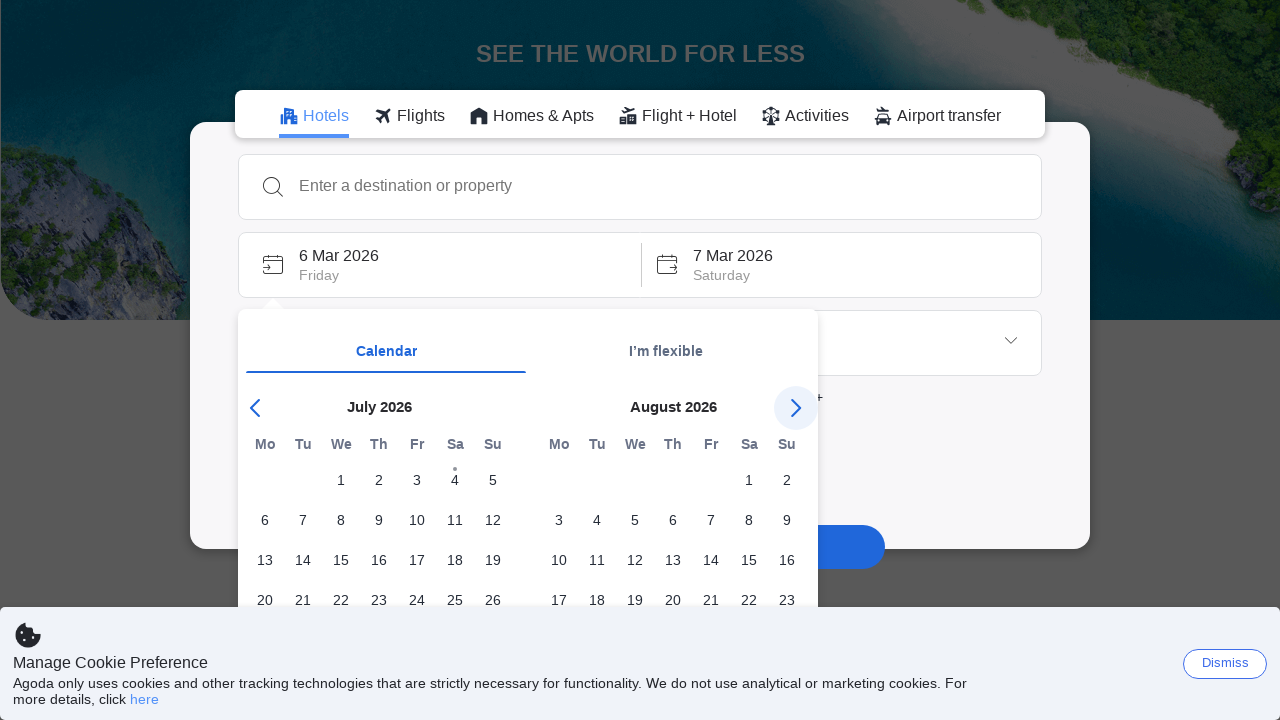

Navigated to next month in date picker at (796, 408) on button[aria-label='Next Month']
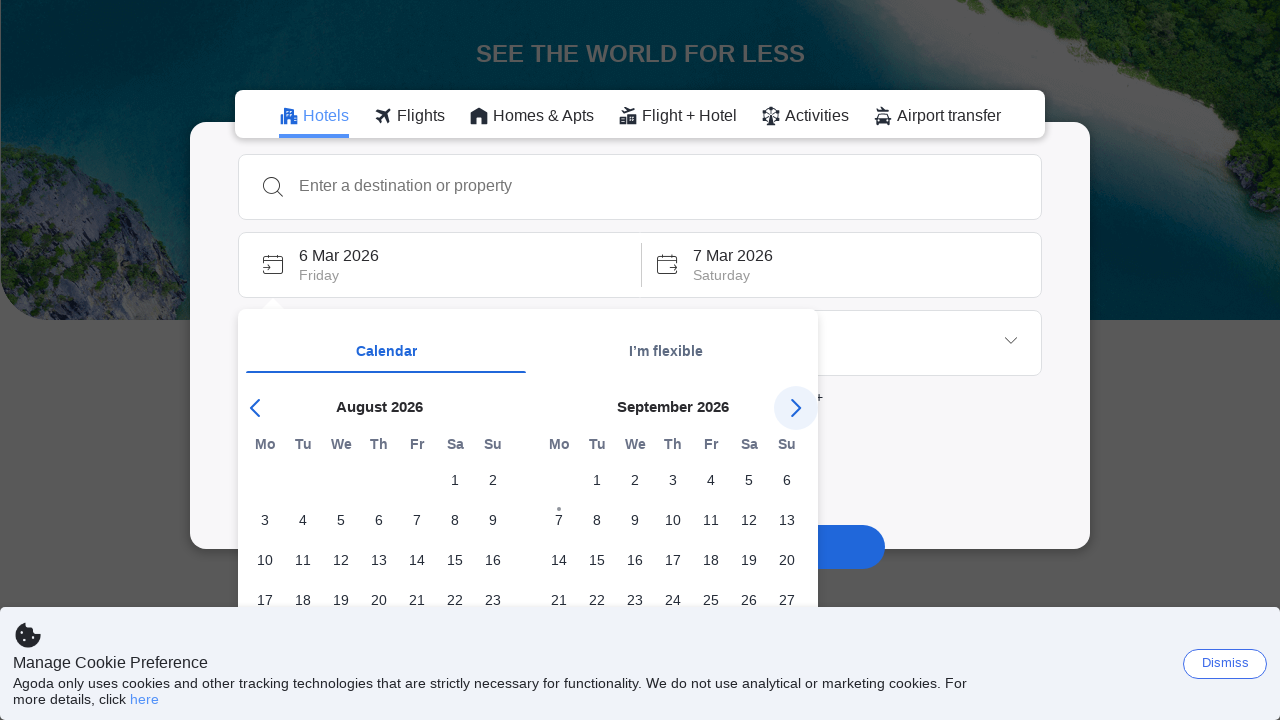

Waited for month navigation
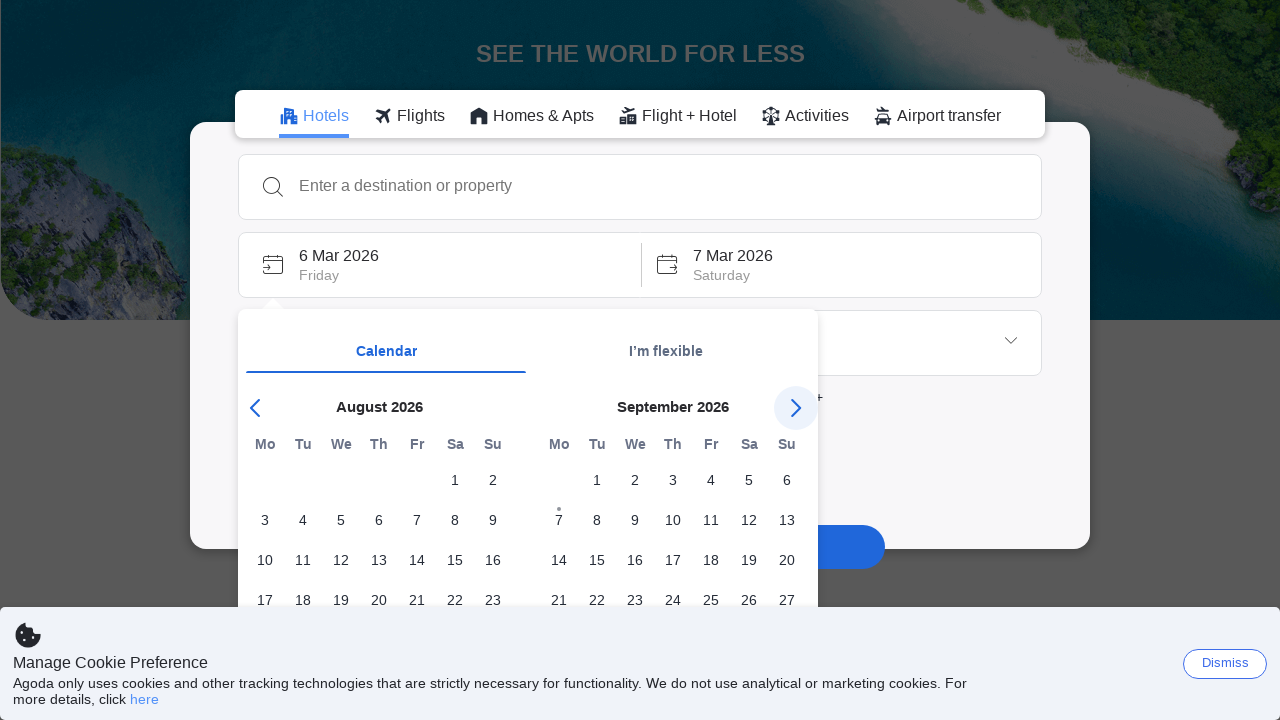

Navigated to next month in date picker at (796, 408) on button[aria-label='Next Month']
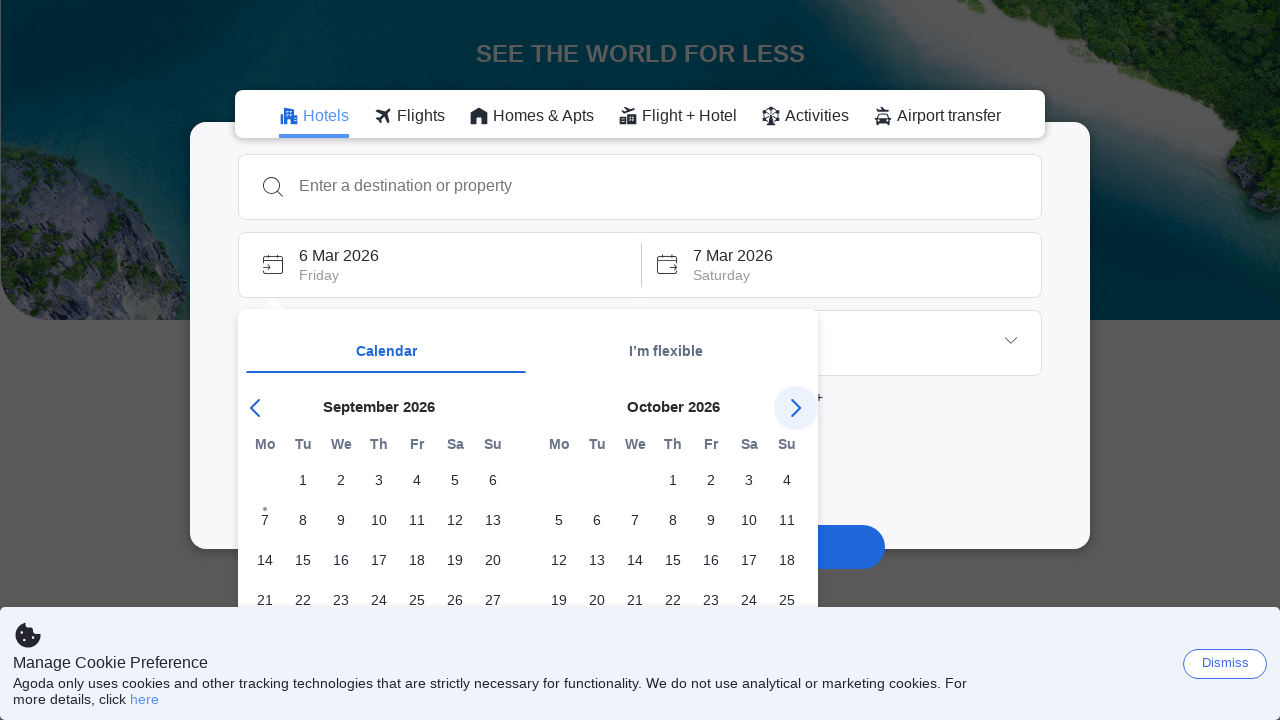

Waited for month navigation
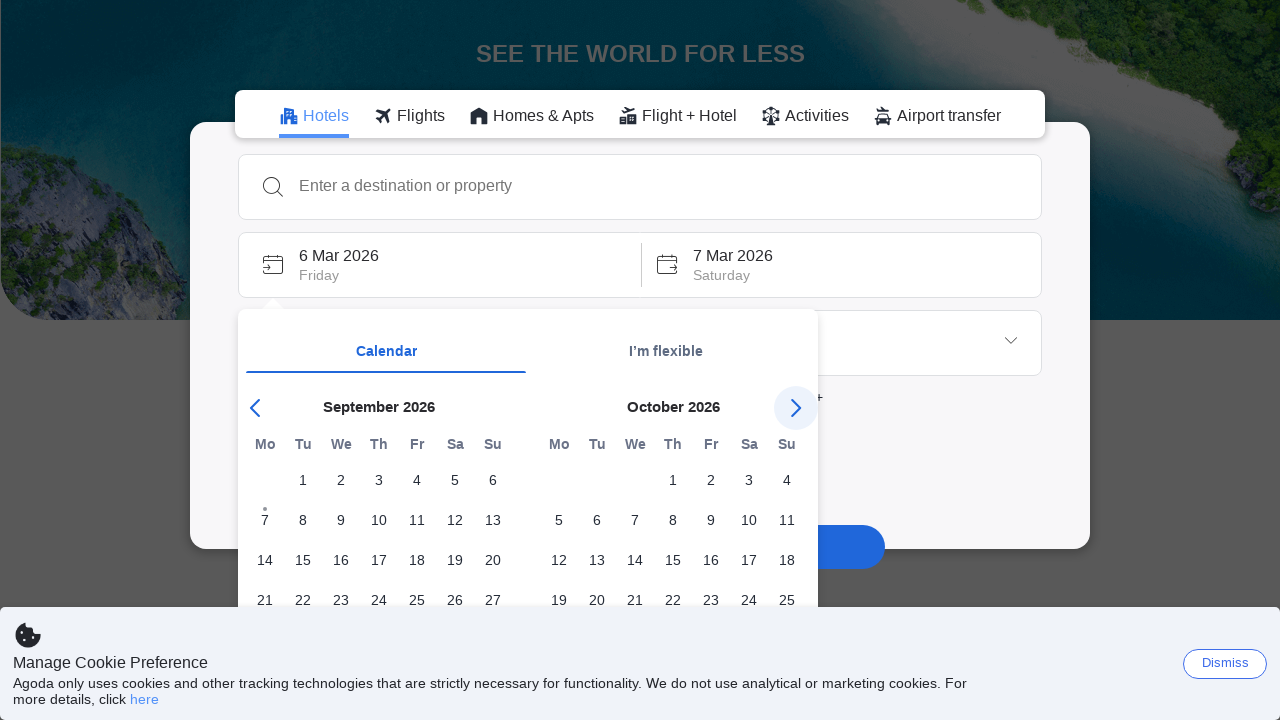

Navigated to next month in date picker at (796, 408) on button[aria-label='Next Month']
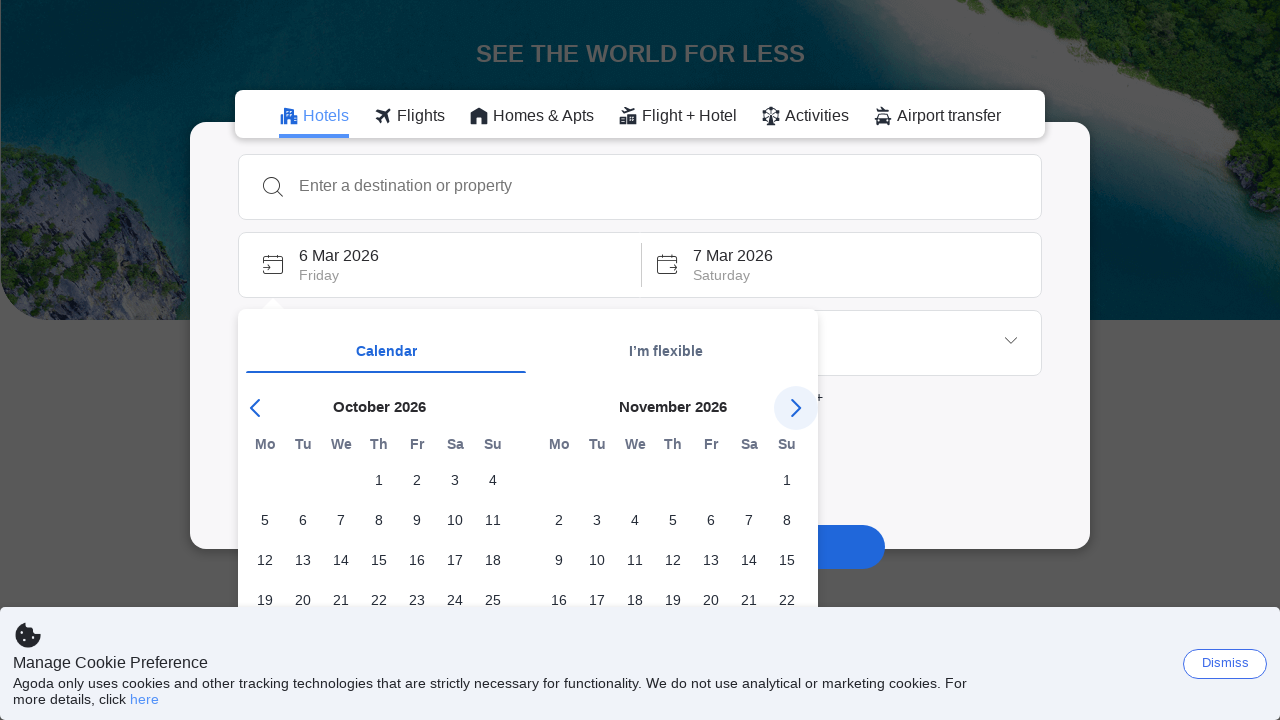

Waited for month navigation
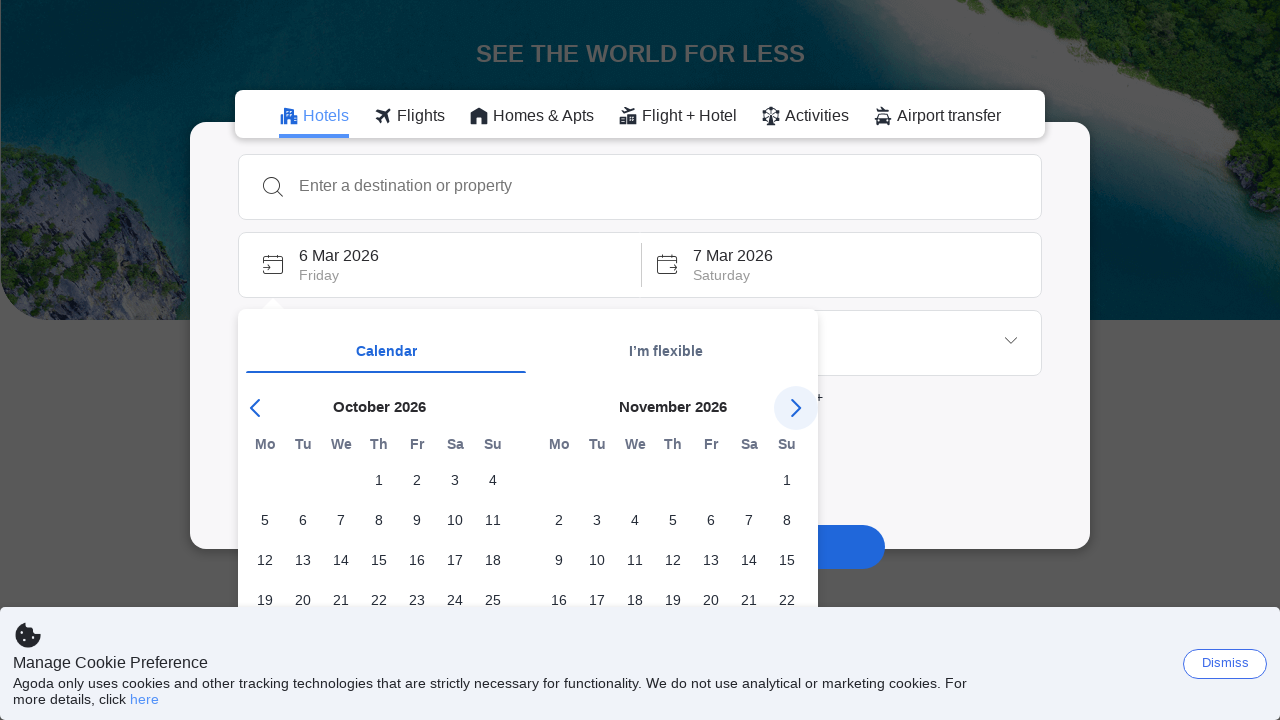

Navigated to next month in date picker at (796, 408) on button[aria-label='Next Month']
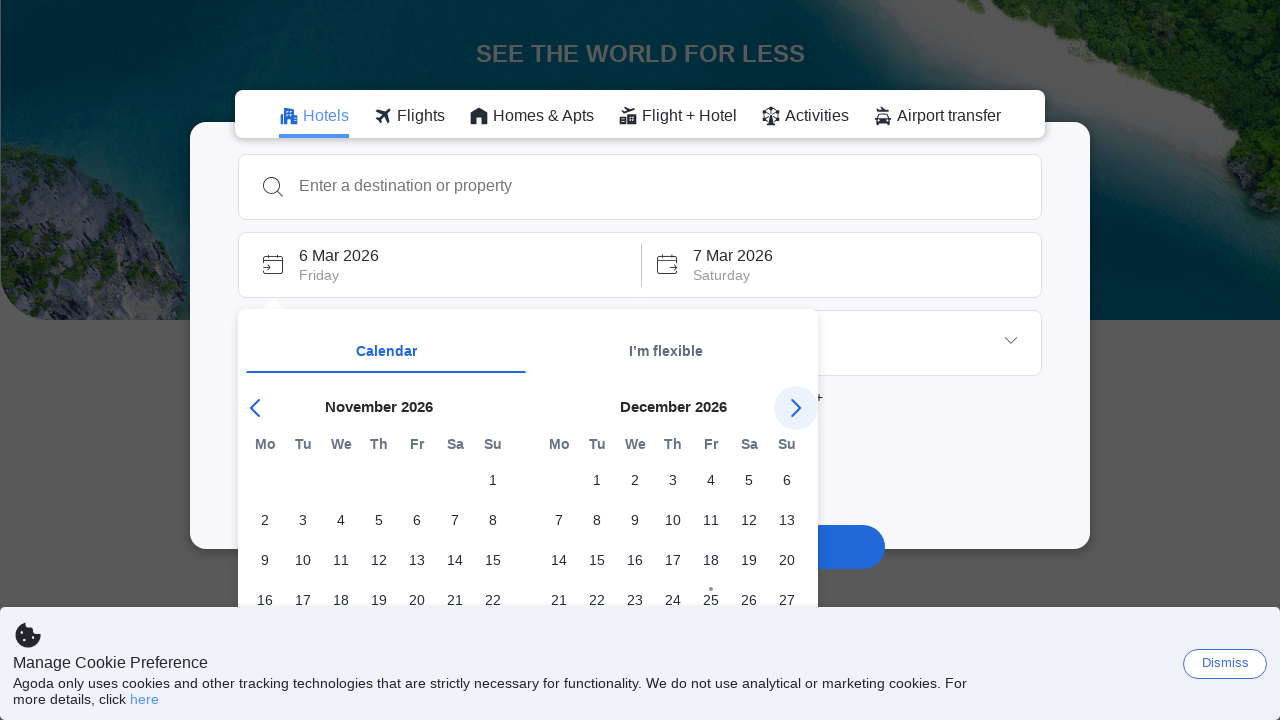

Waited for month navigation
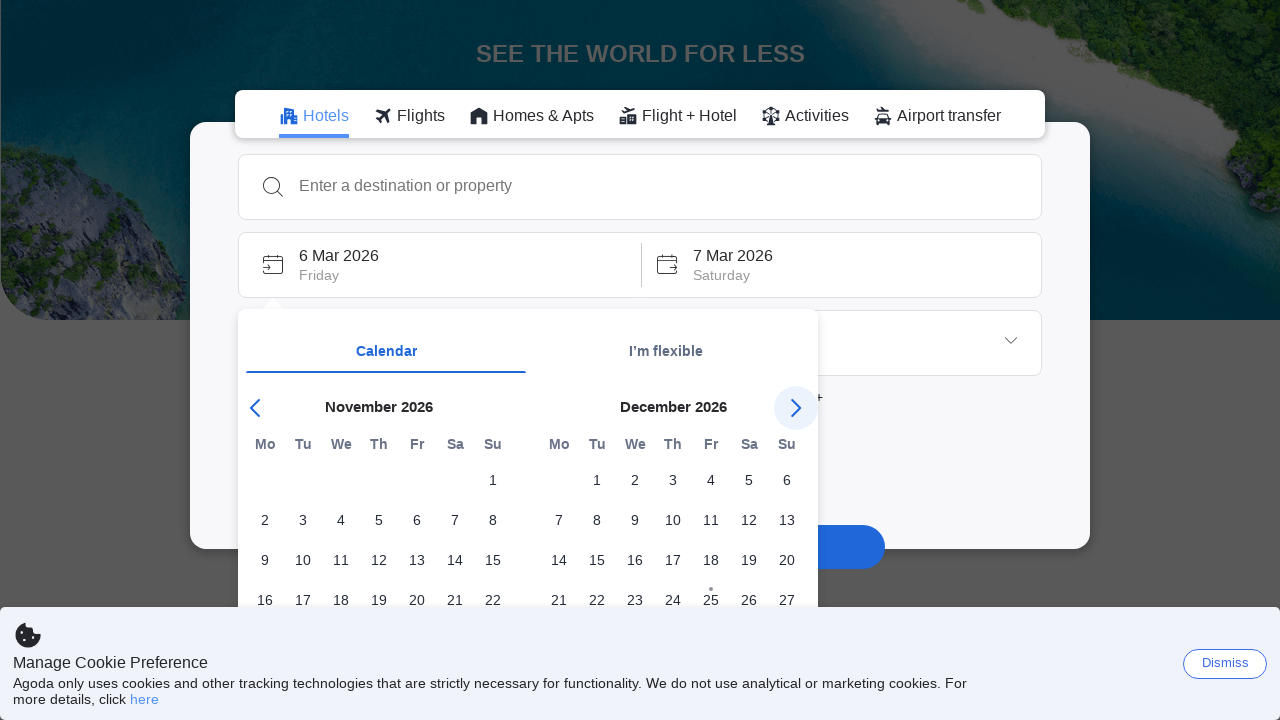

Navigated to next month in date picker at (796, 408) on button[aria-label='Next Month']
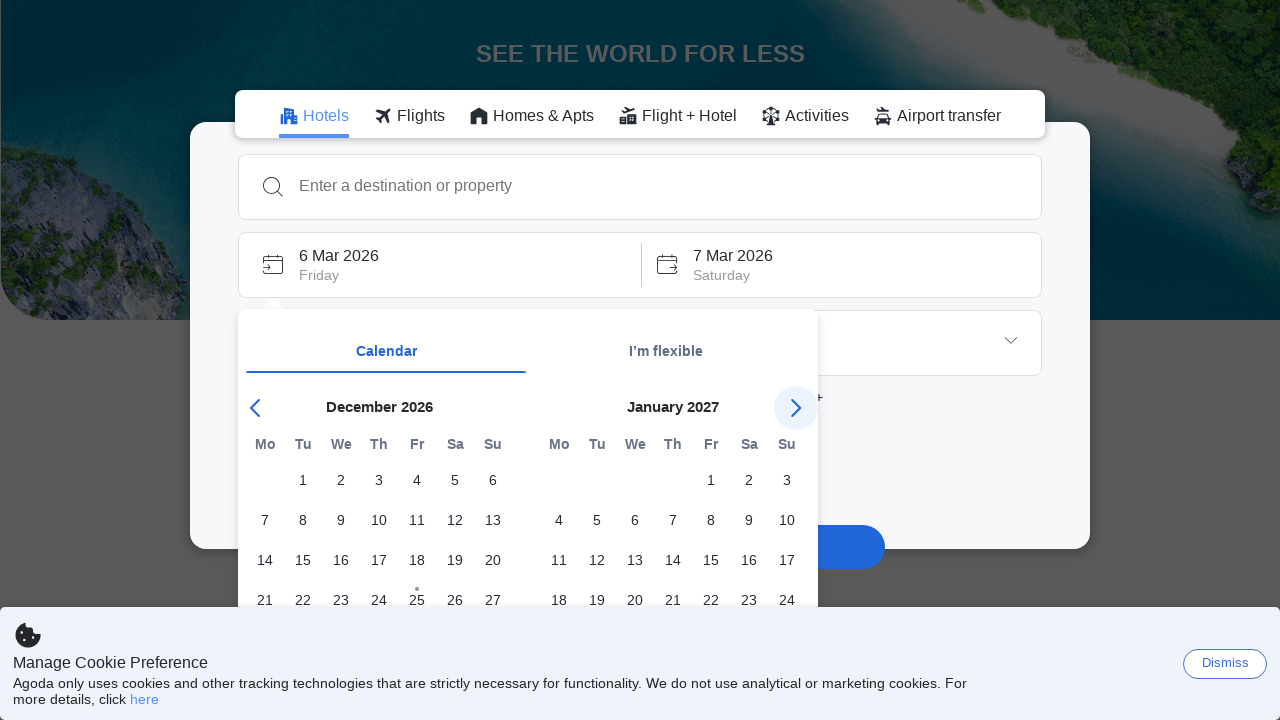

Waited for month navigation
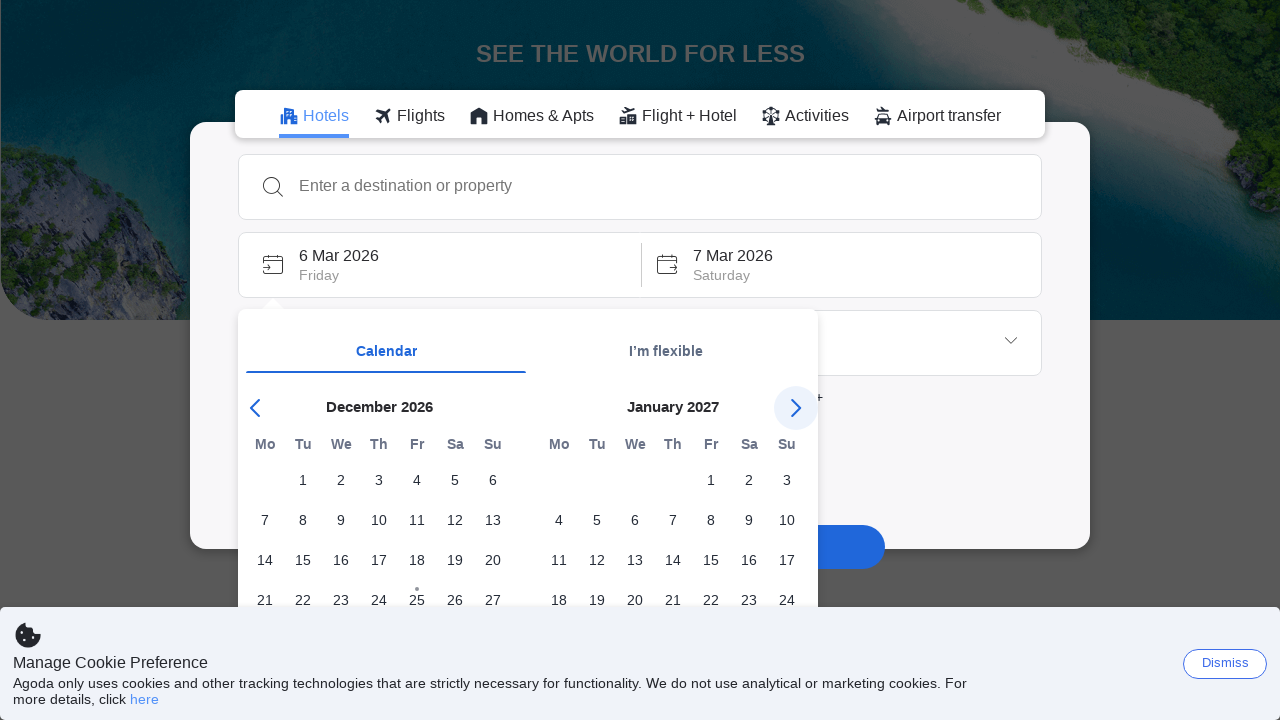

Navigated to next month in date picker at (796, 408) on button[aria-label='Next Month']
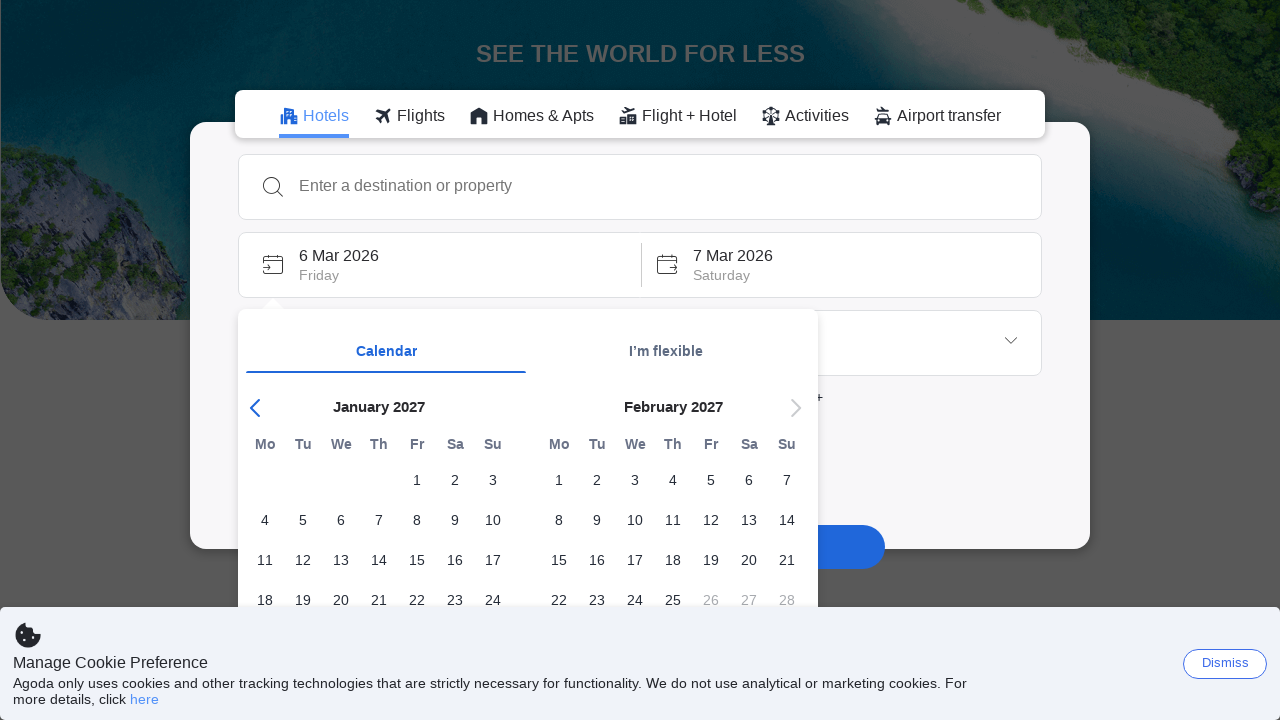

Waited for month navigation
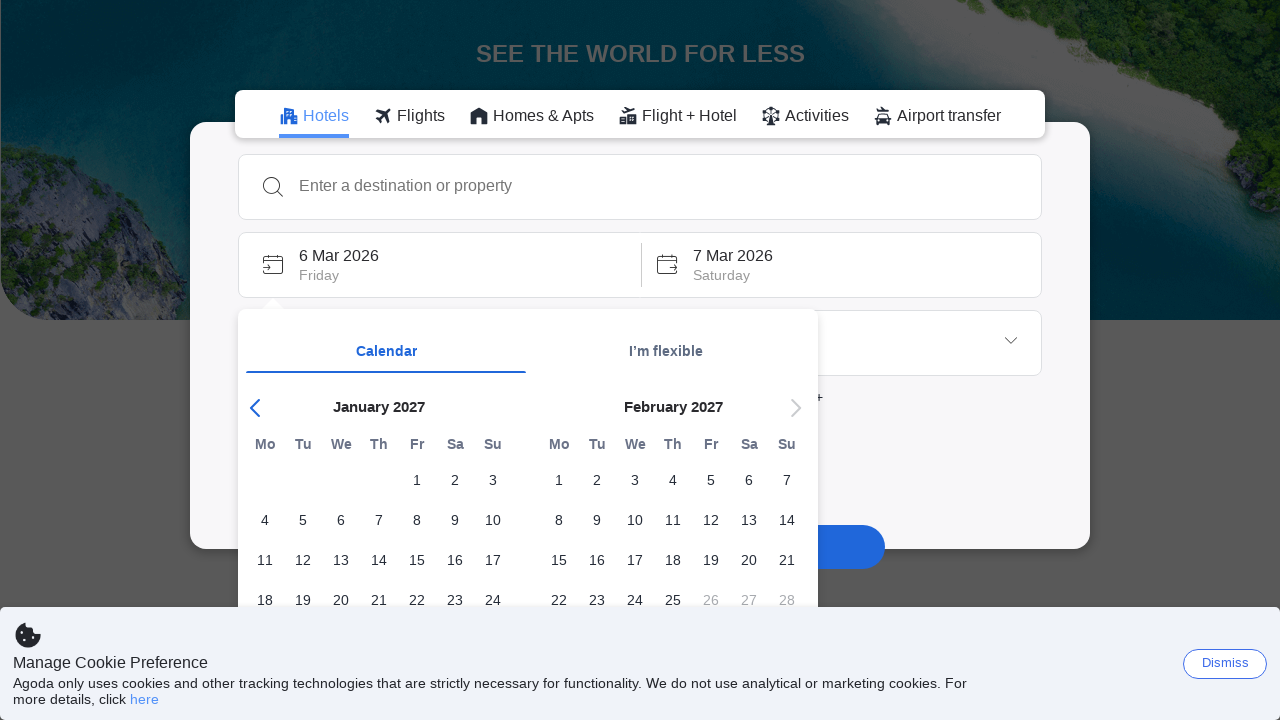

Selected check-in date: February 21, 2027 at (787, 560) on //div[text()='February 2027']/..//span[text()='21']
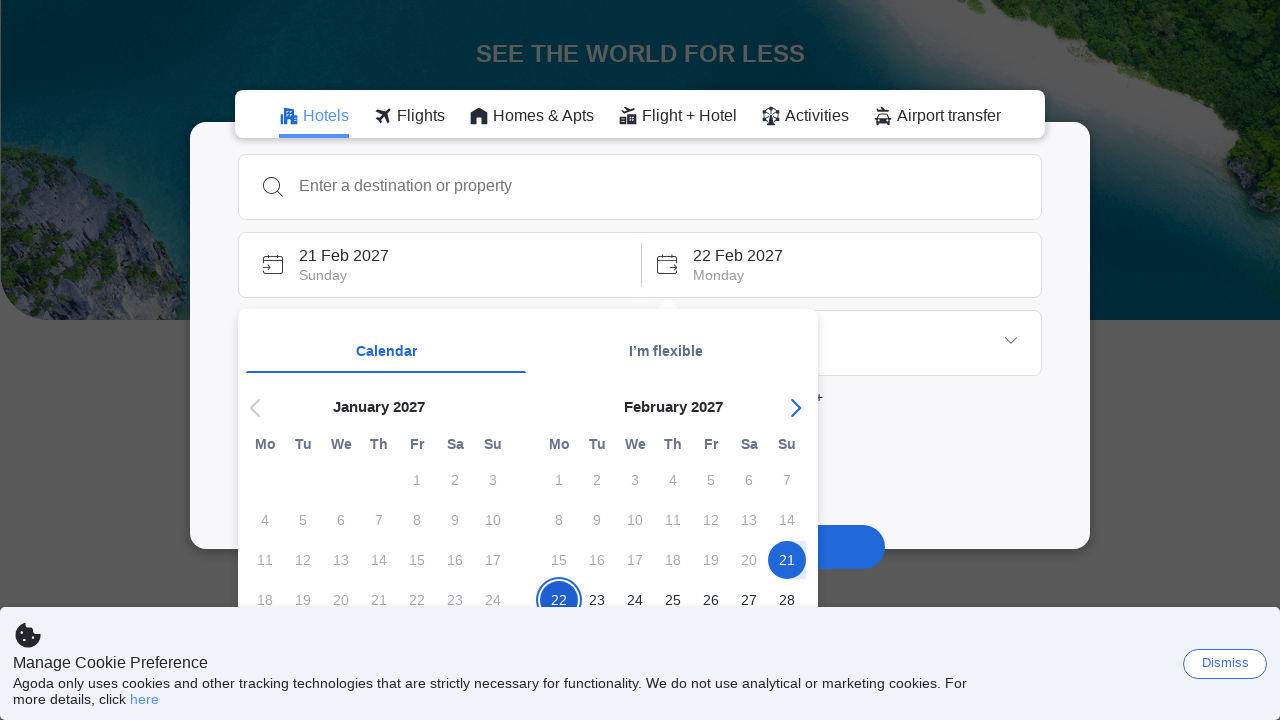

Waited after selecting check-in date
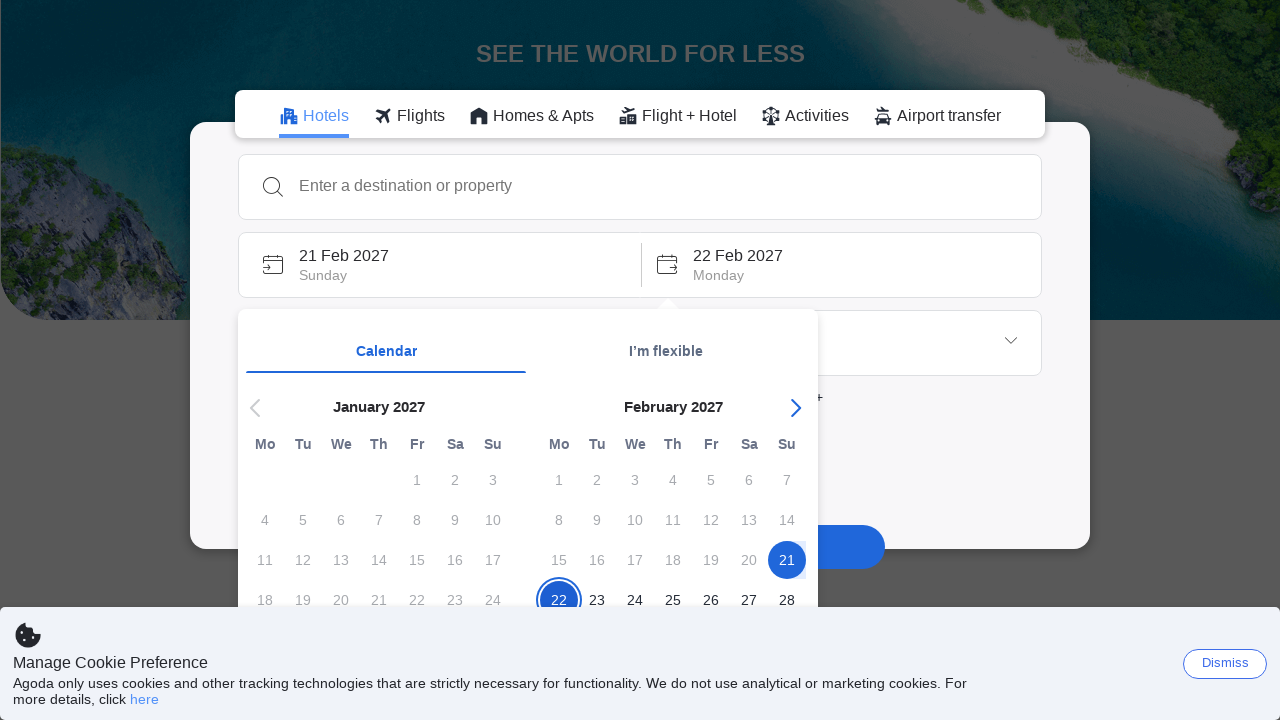

Selected check-out date: February 24, 2027 at (635, 600) on //div[text()='February 2027']/..//span[text()='24']
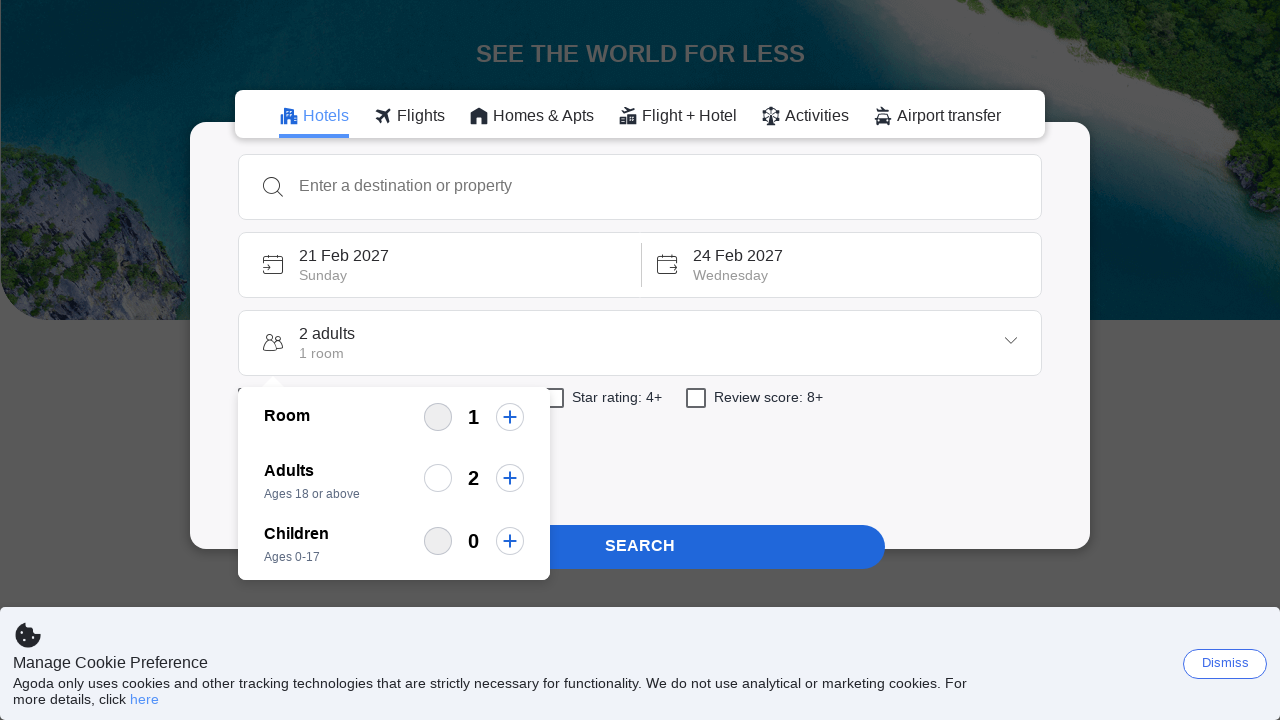

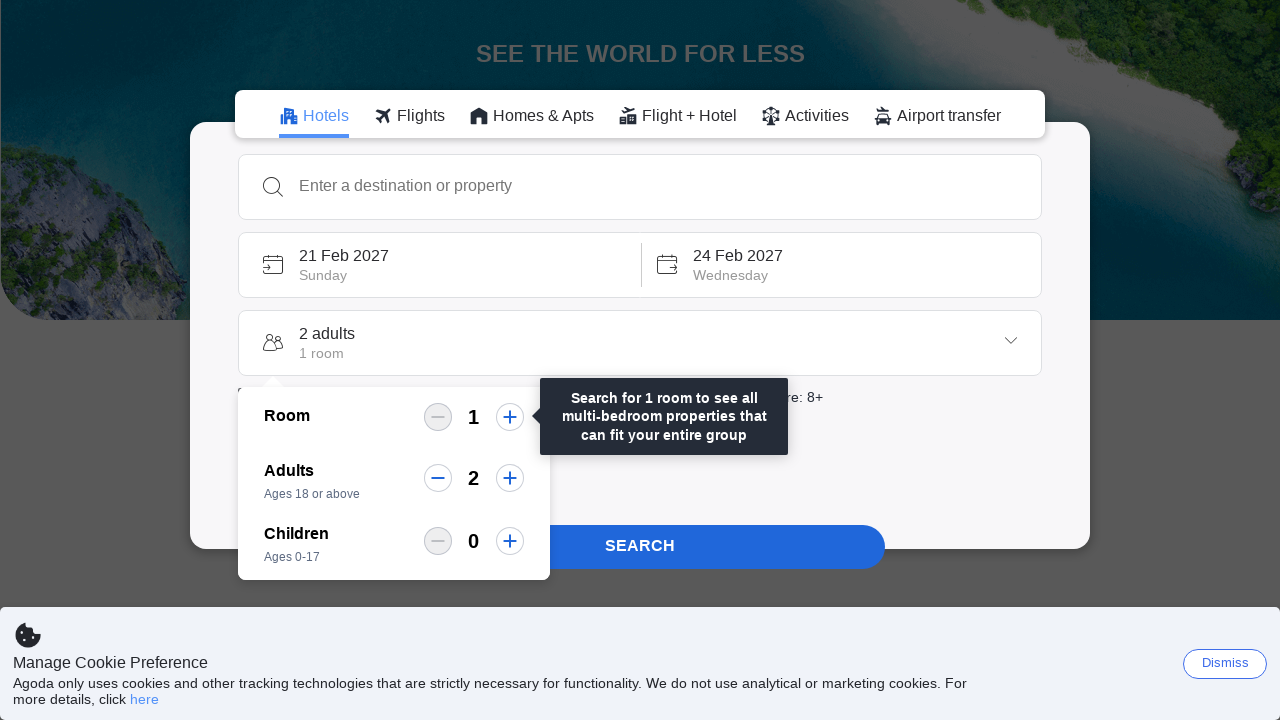